Tests a prompt alert by clicking the prompt button, entering text into the prompt dialog, and accepting it

Starting URL: https://demoqa.com/alerts

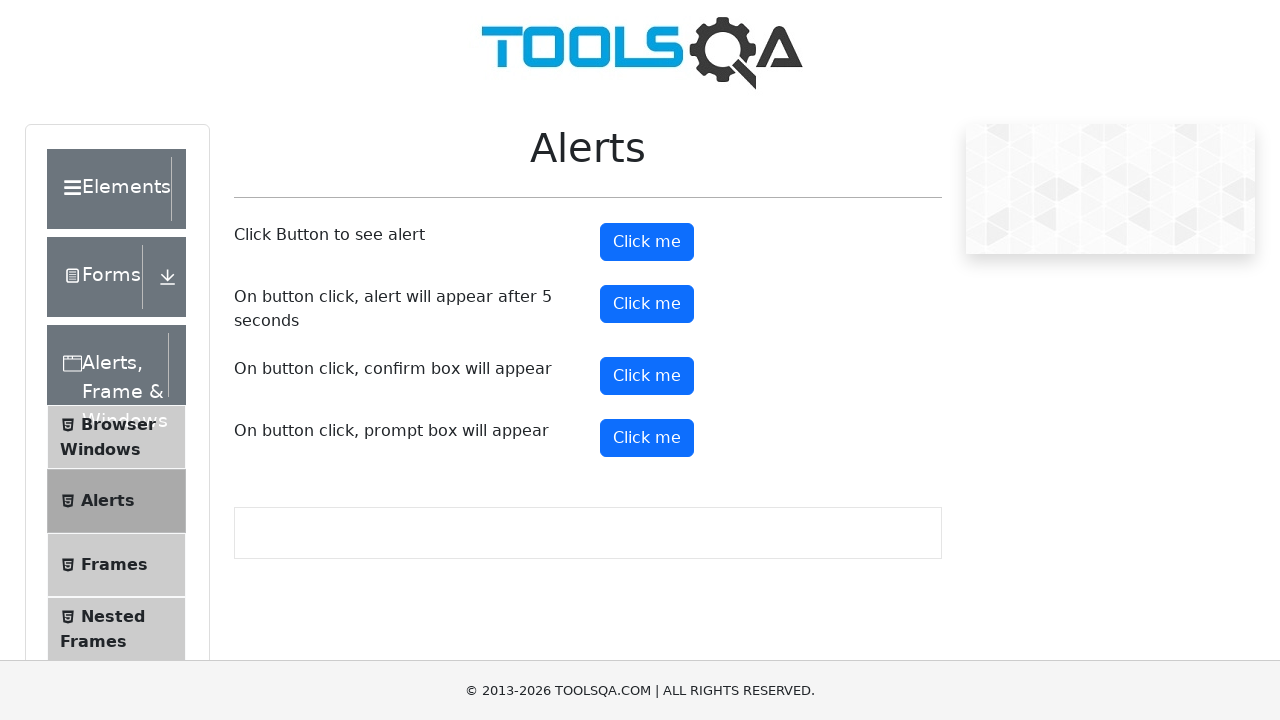

Set up dialog handler to accept prompt with text 'Automation Testing Class'
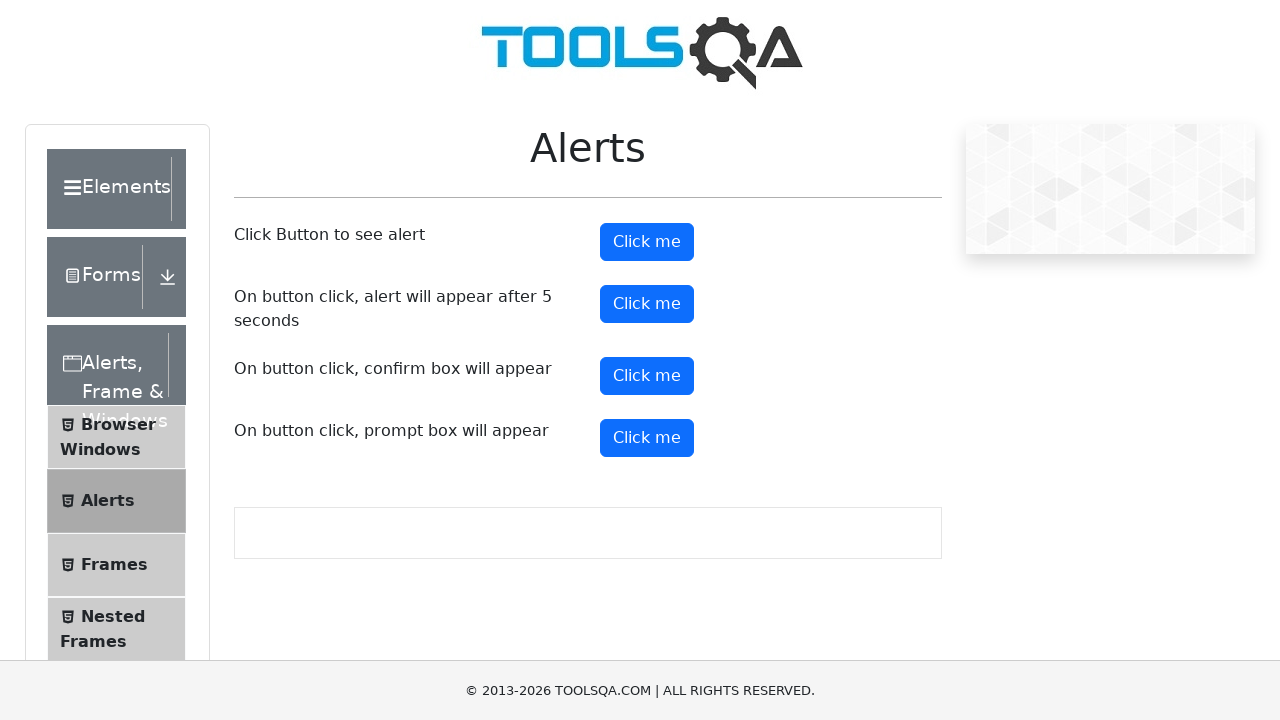

Clicked the prompt button to trigger prompt alert at (647, 438) on #promtButton
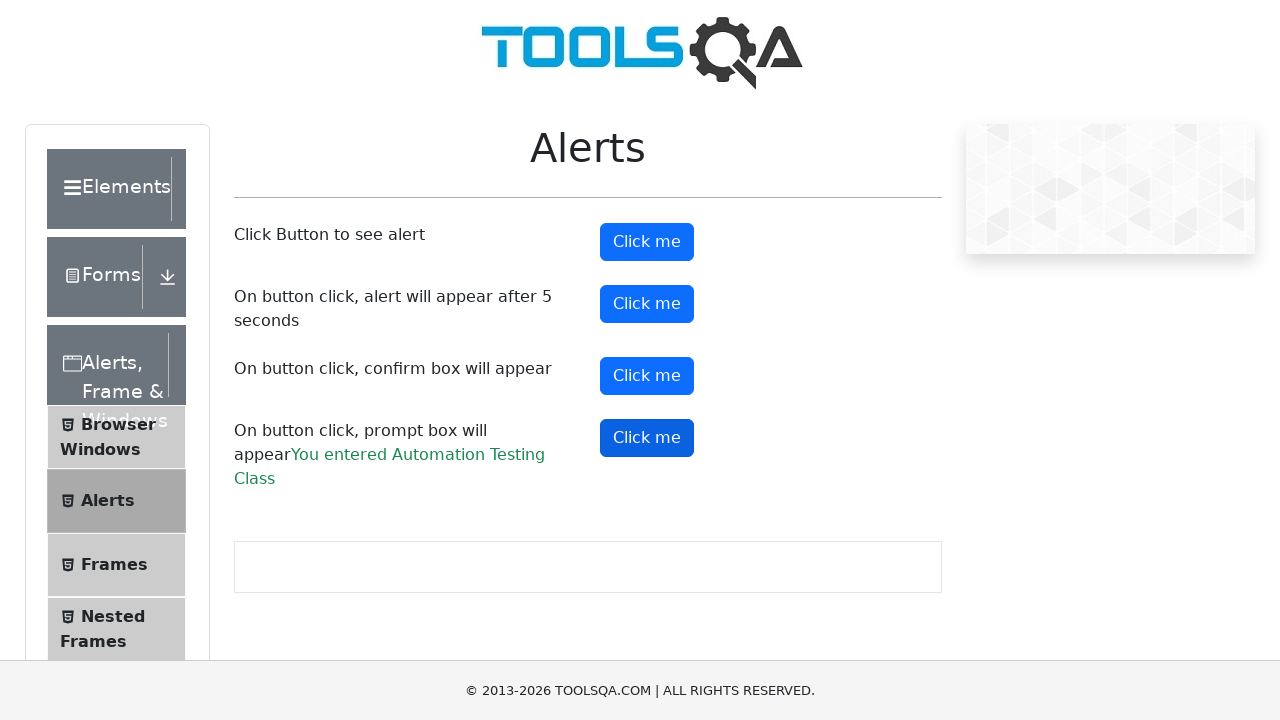

Waited for dialog interaction to complete
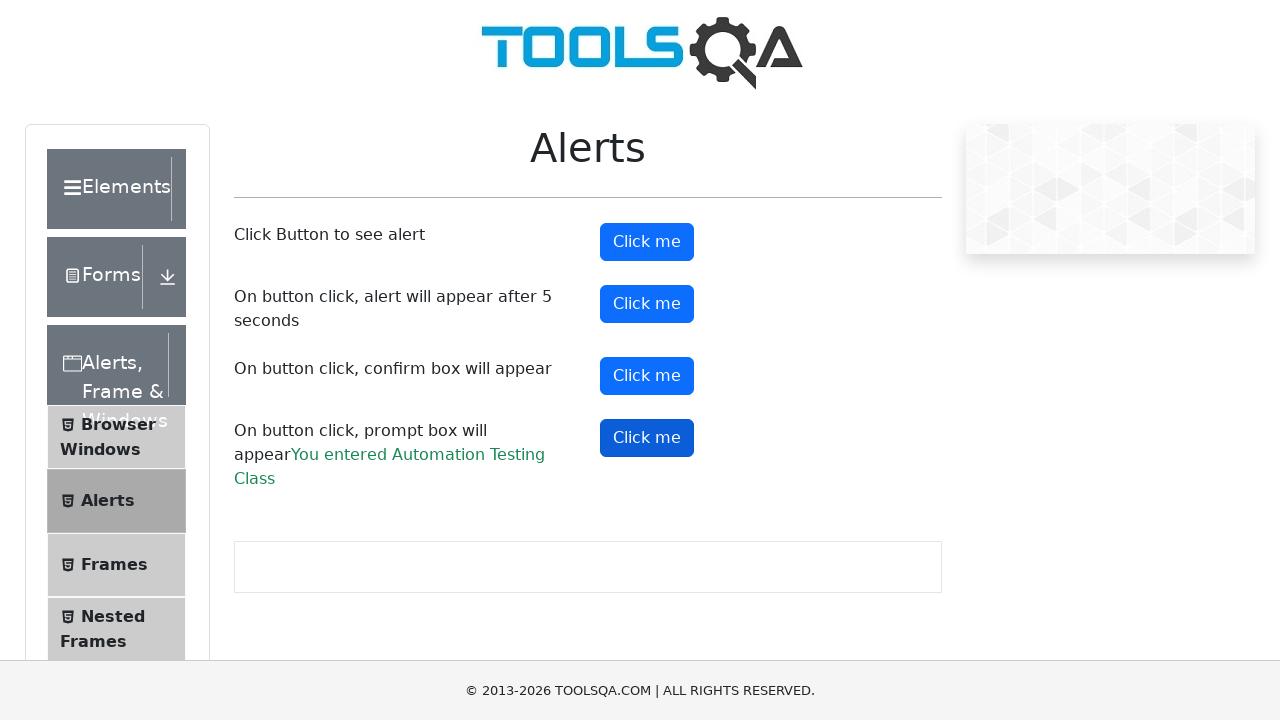

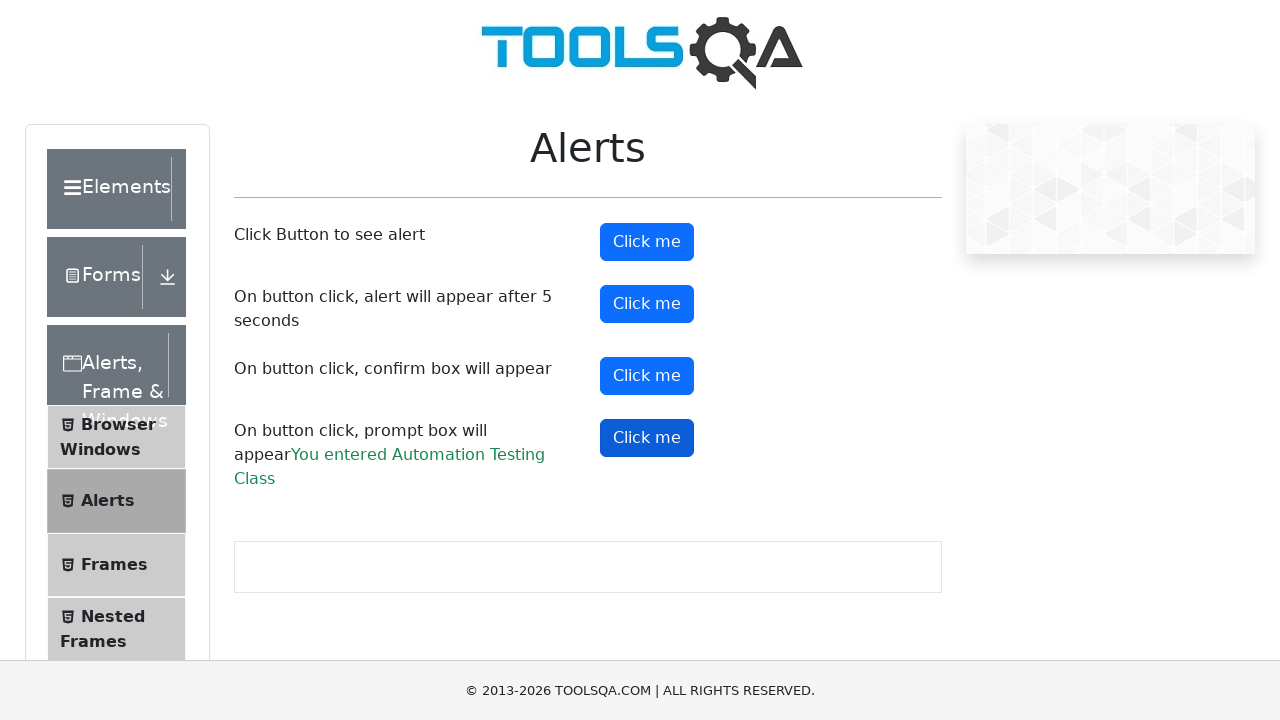